Navigates to the DemoQA automation practice form and fills in the first name field with a test value.

Starting URL: https://demoqa.com/automation-practice-form

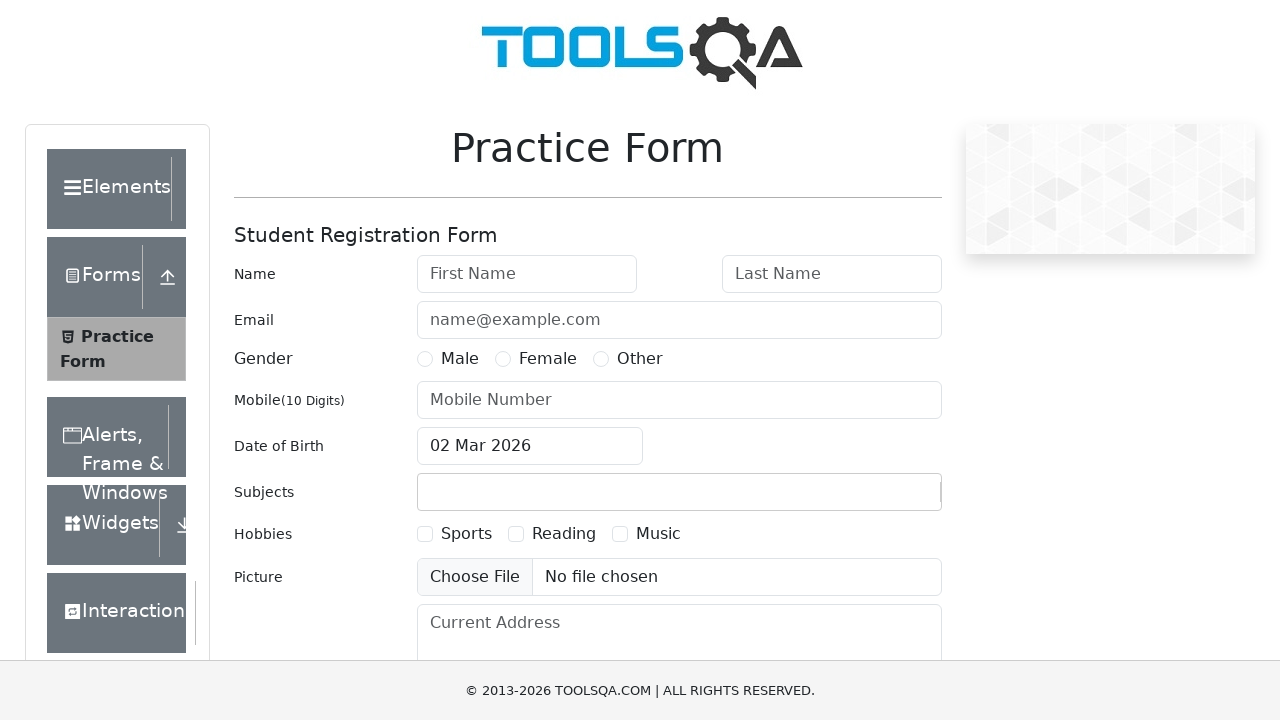

Filled first name field with 'Mahesh' on #firstName
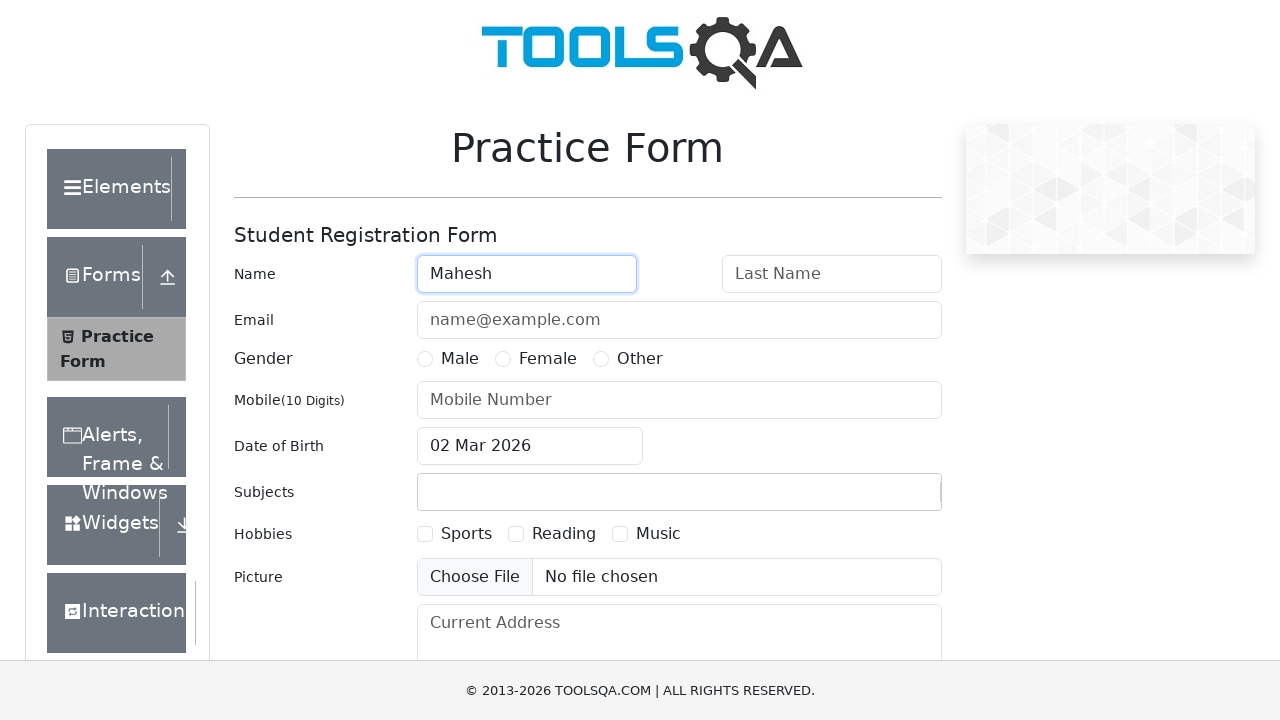

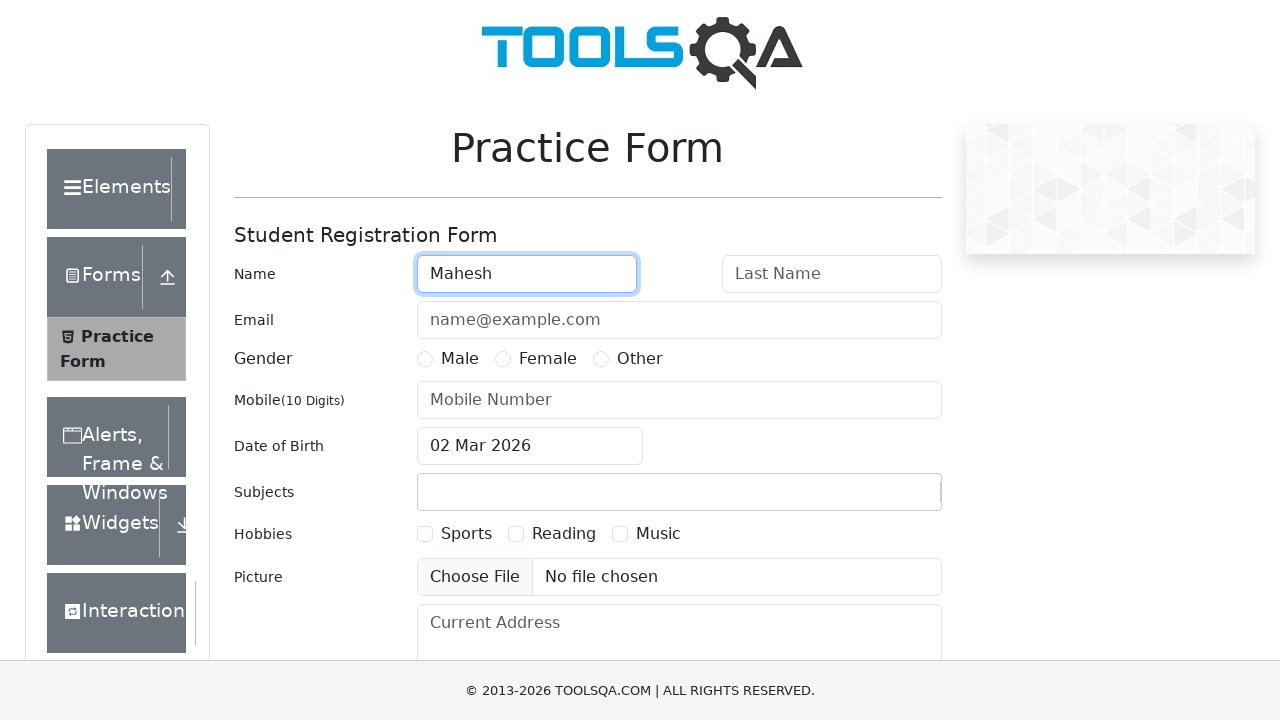